Tests that Clear completed button is hidden when no completed items exist

Starting URL: https://demo.playwright.dev/todomvc

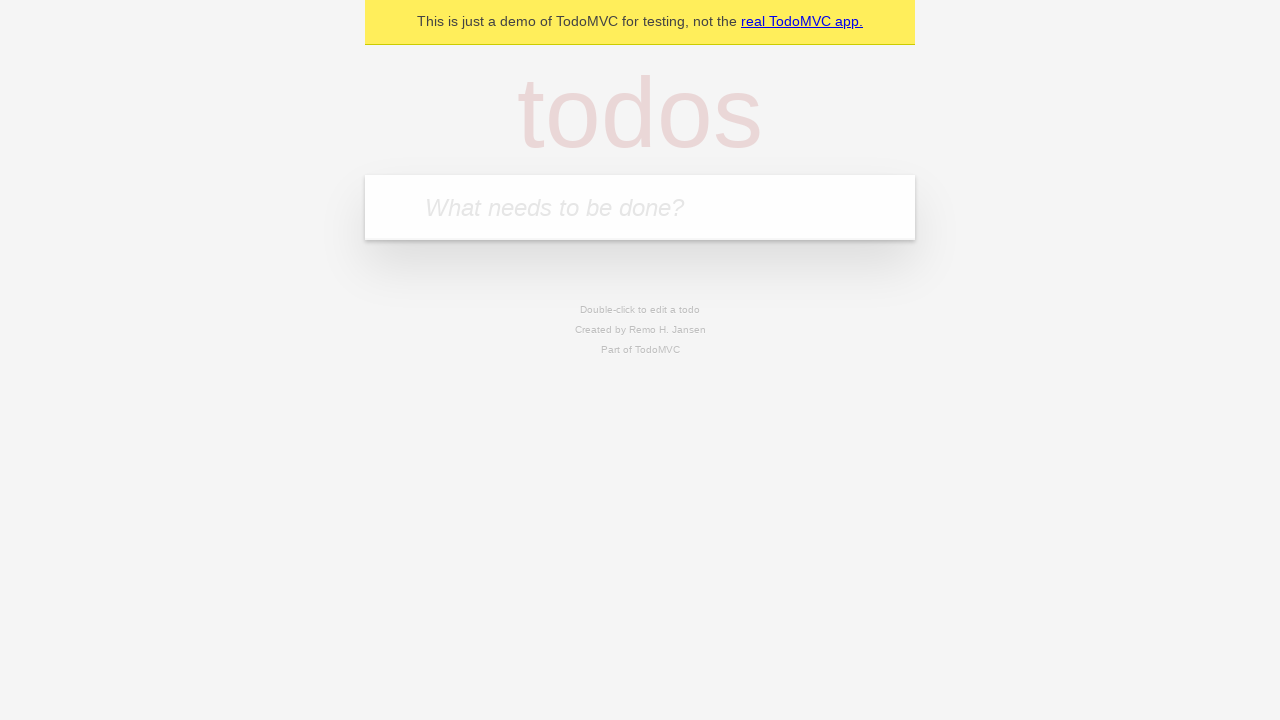

Filled todo input with 'buy some cheese' on internal:attr=[placeholder="What needs to be done?"i]
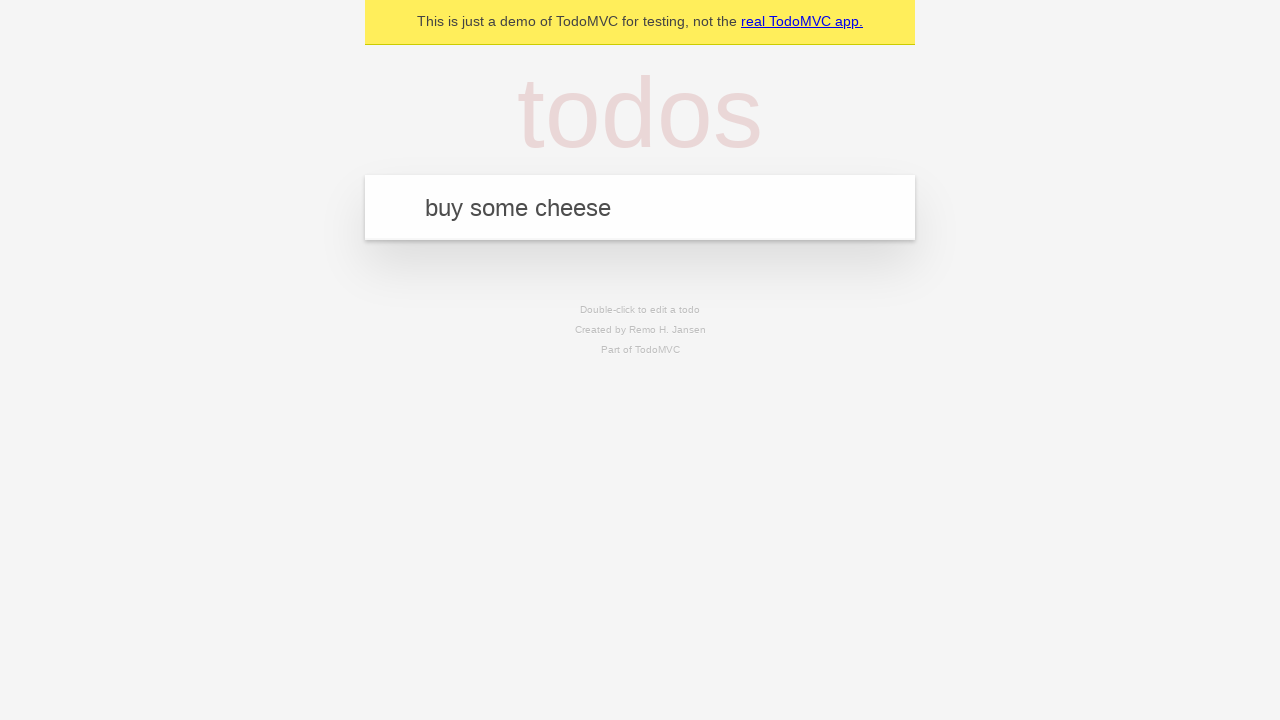

Pressed Enter to add first todo item on internal:attr=[placeholder="What needs to be done?"i]
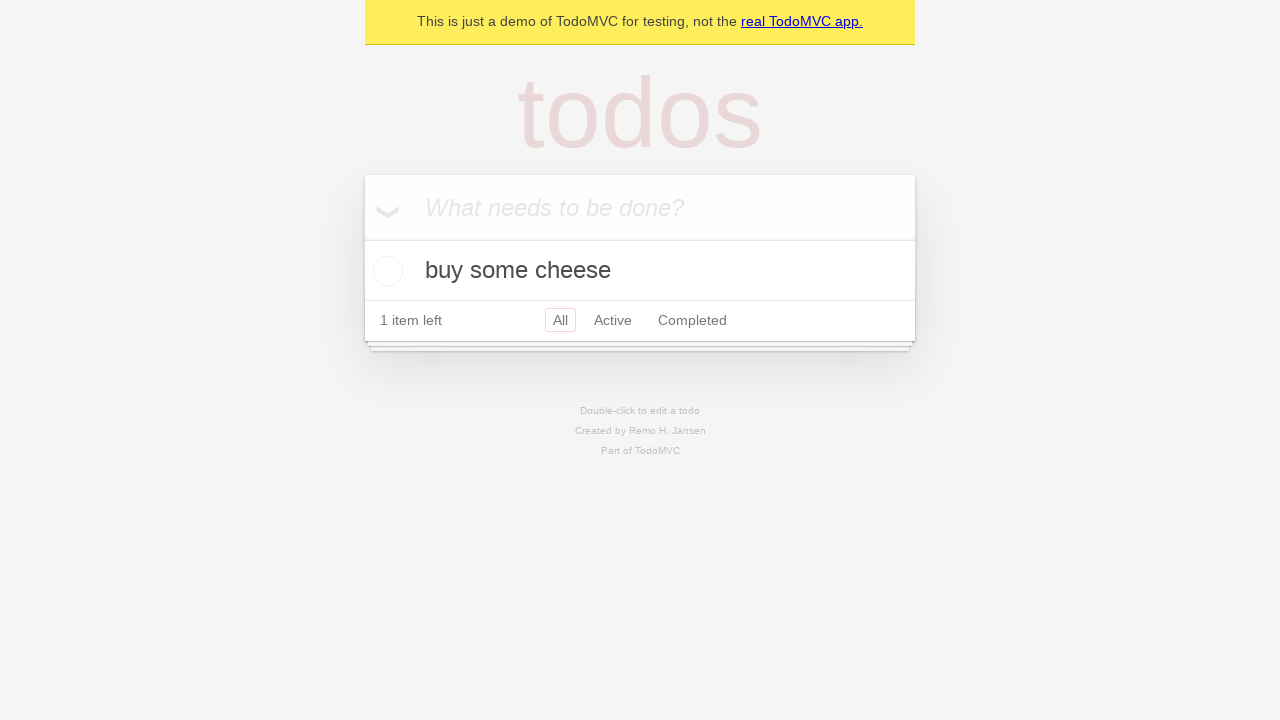

Filled todo input with 'feed the cat' on internal:attr=[placeholder="What needs to be done?"i]
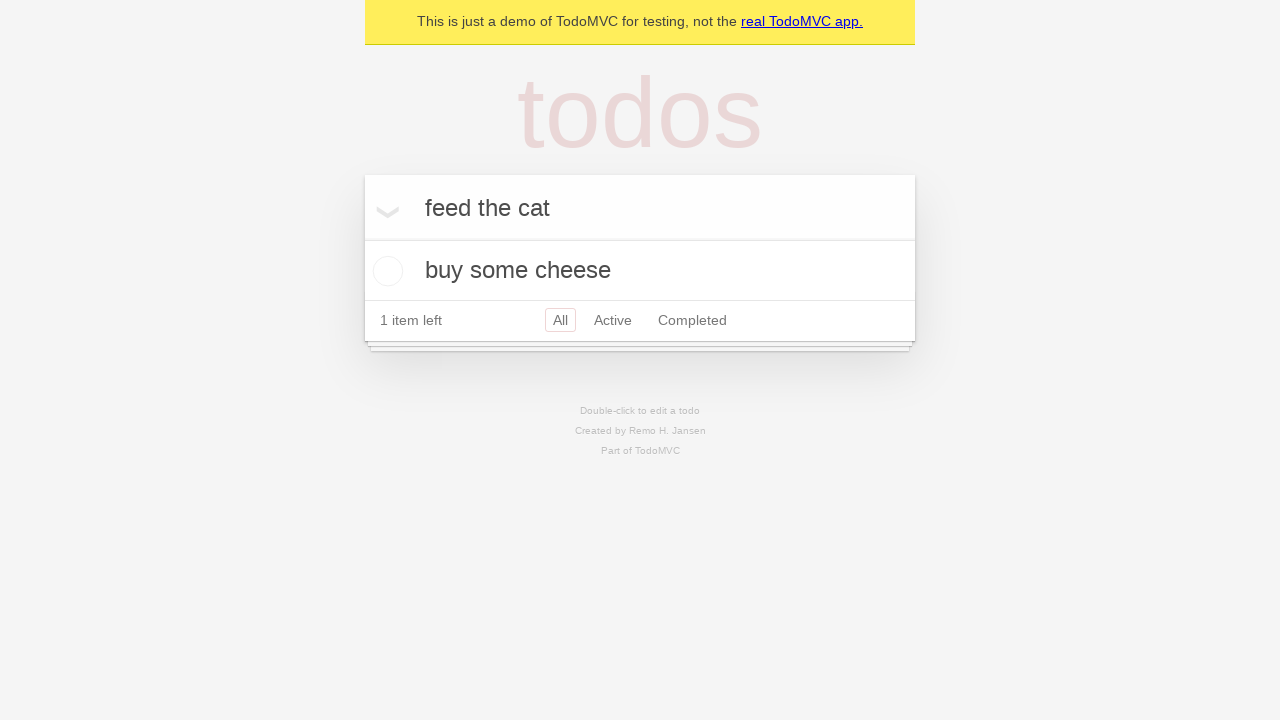

Pressed Enter to add second todo item on internal:attr=[placeholder="What needs to be done?"i]
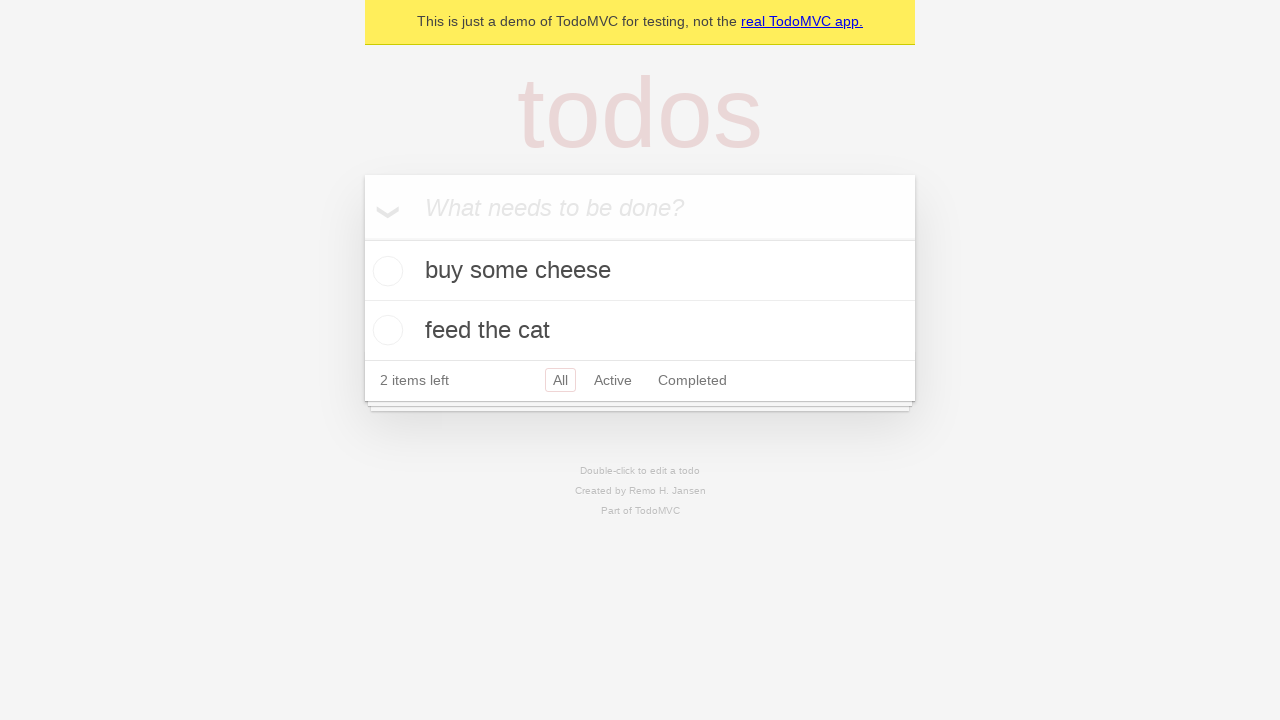

Filled todo input with 'book a doctors appointment' on internal:attr=[placeholder="What needs to be done?"i]
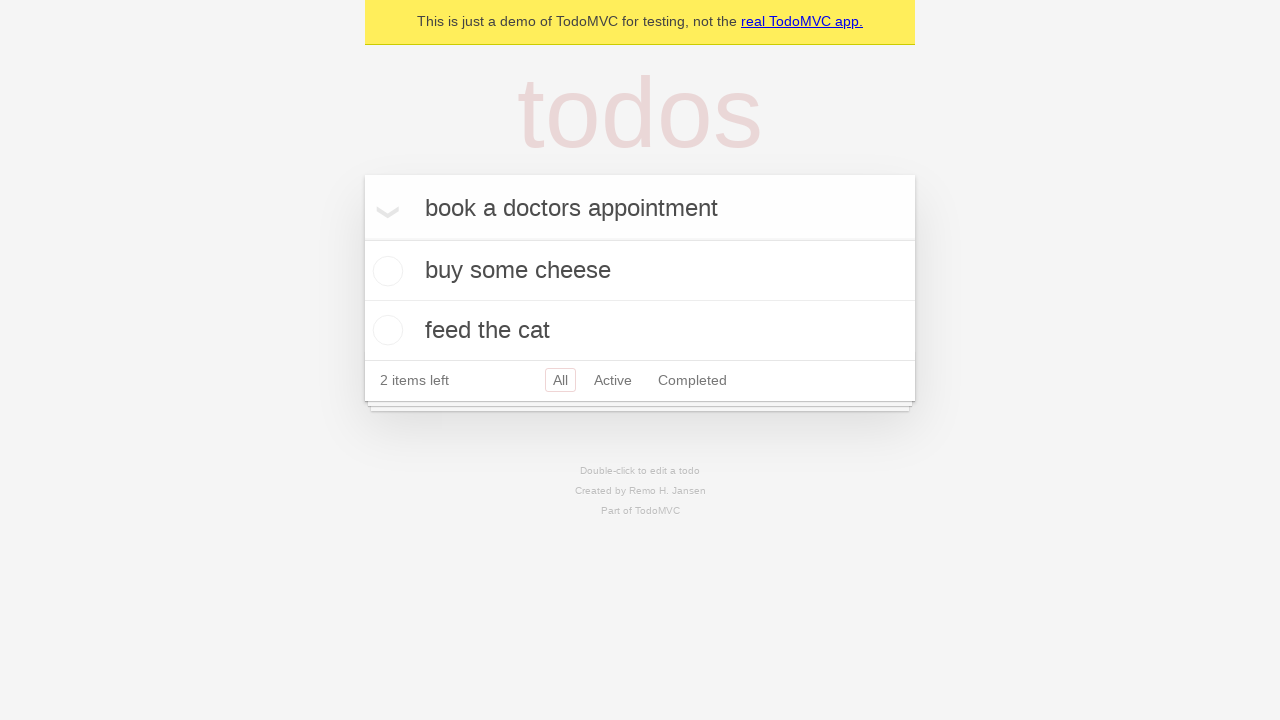

Pressed Enter to add third todo item on internal:attr=[placeholder="What needs to be done?"i]
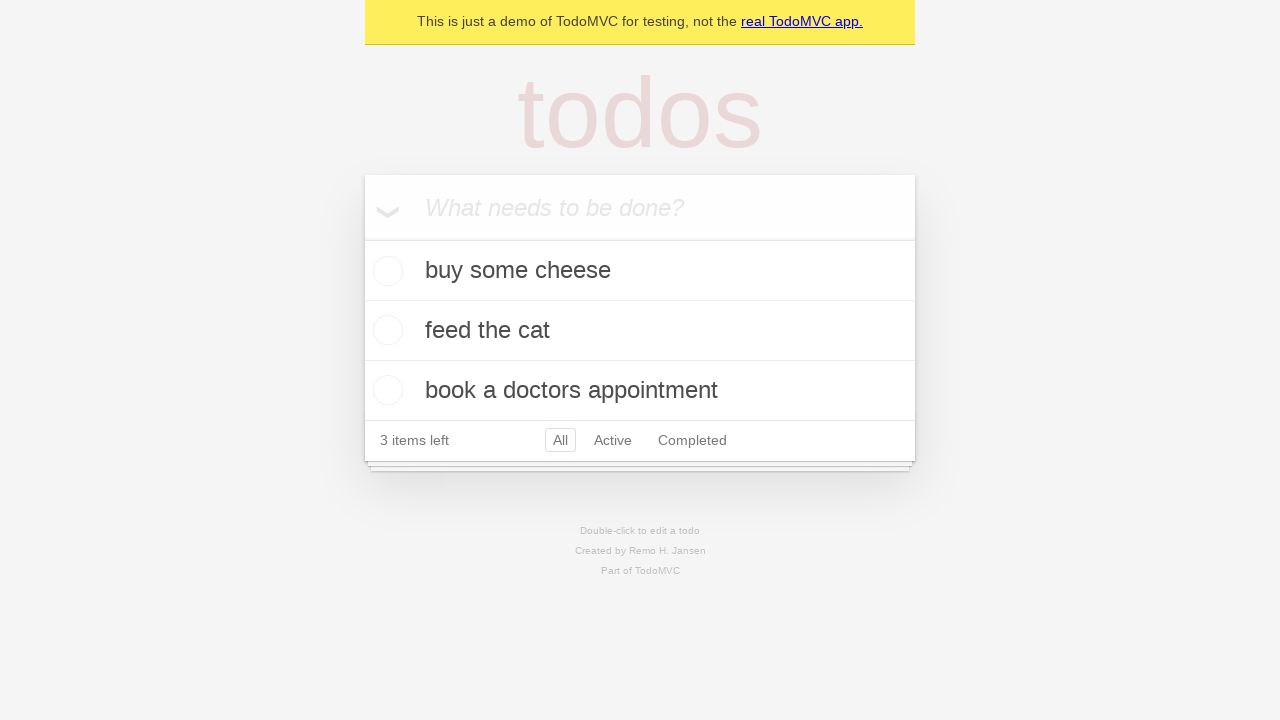

Checked first todo item as completed at (385, 271) on .todo-list li .toggle >> nth=0
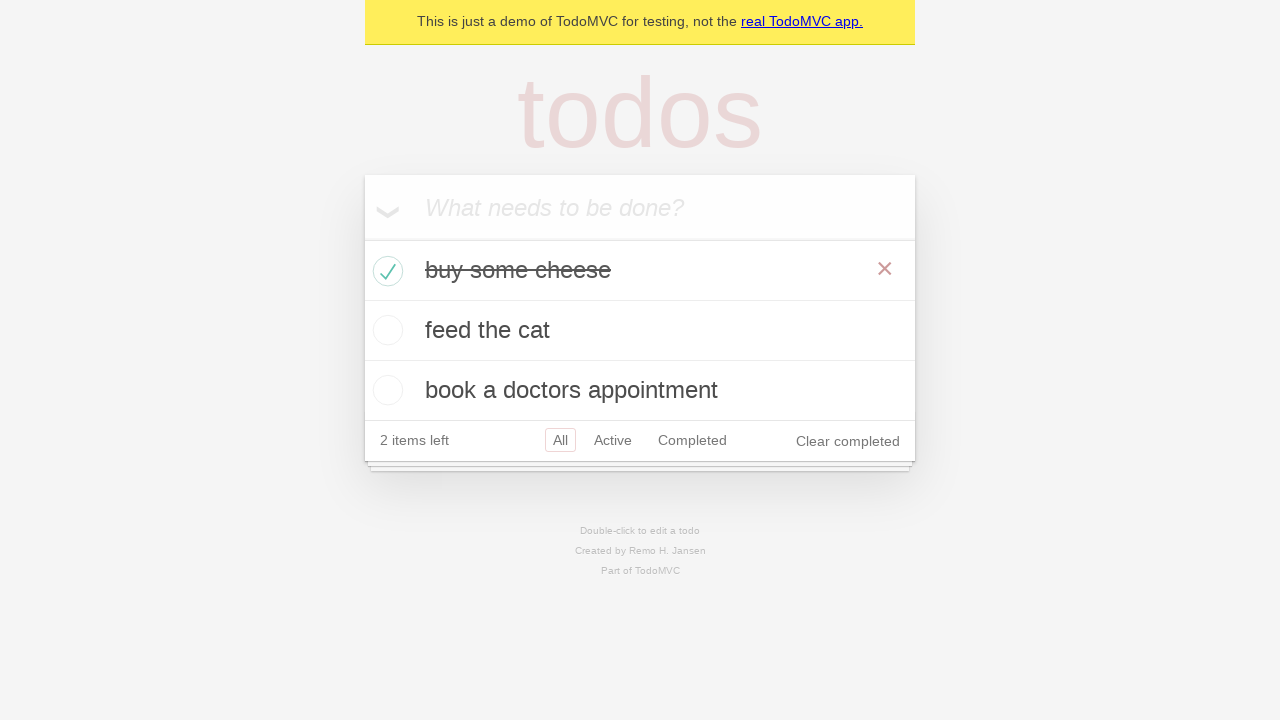

Clicked 'Clear completed' button to remove completed items at (848, 441) on internal:role=button[name="Clear completed"i]
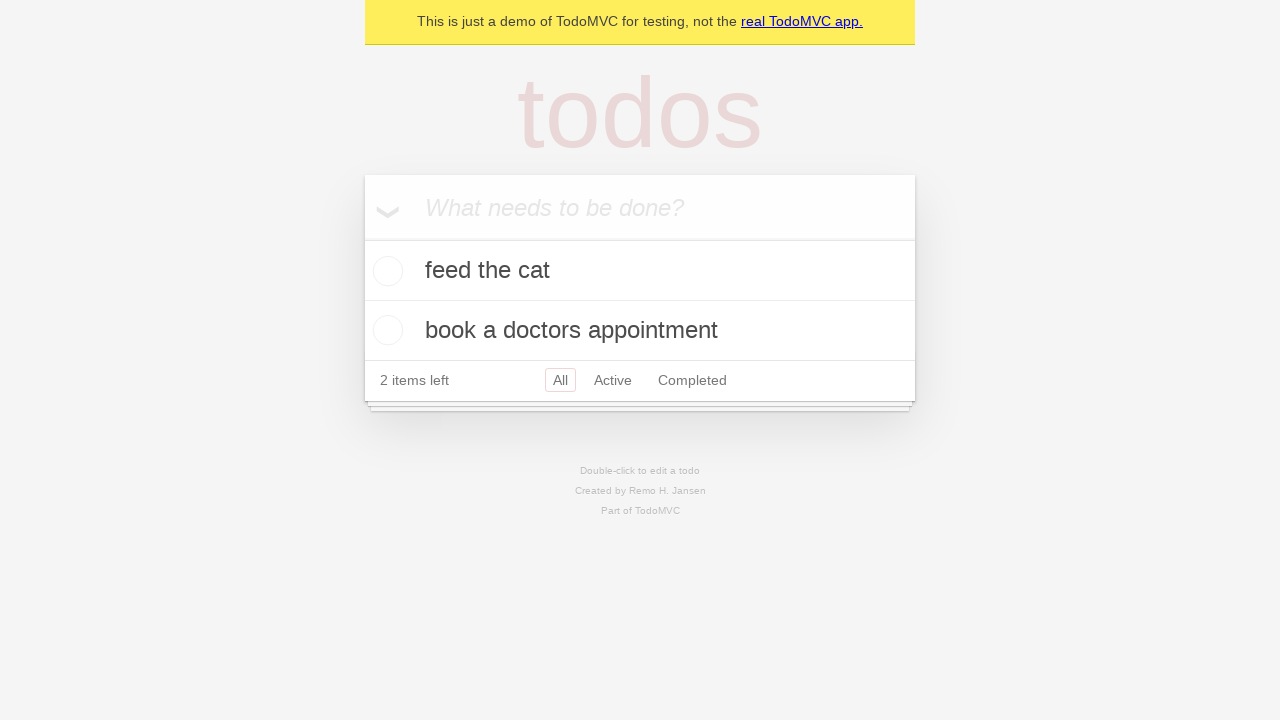

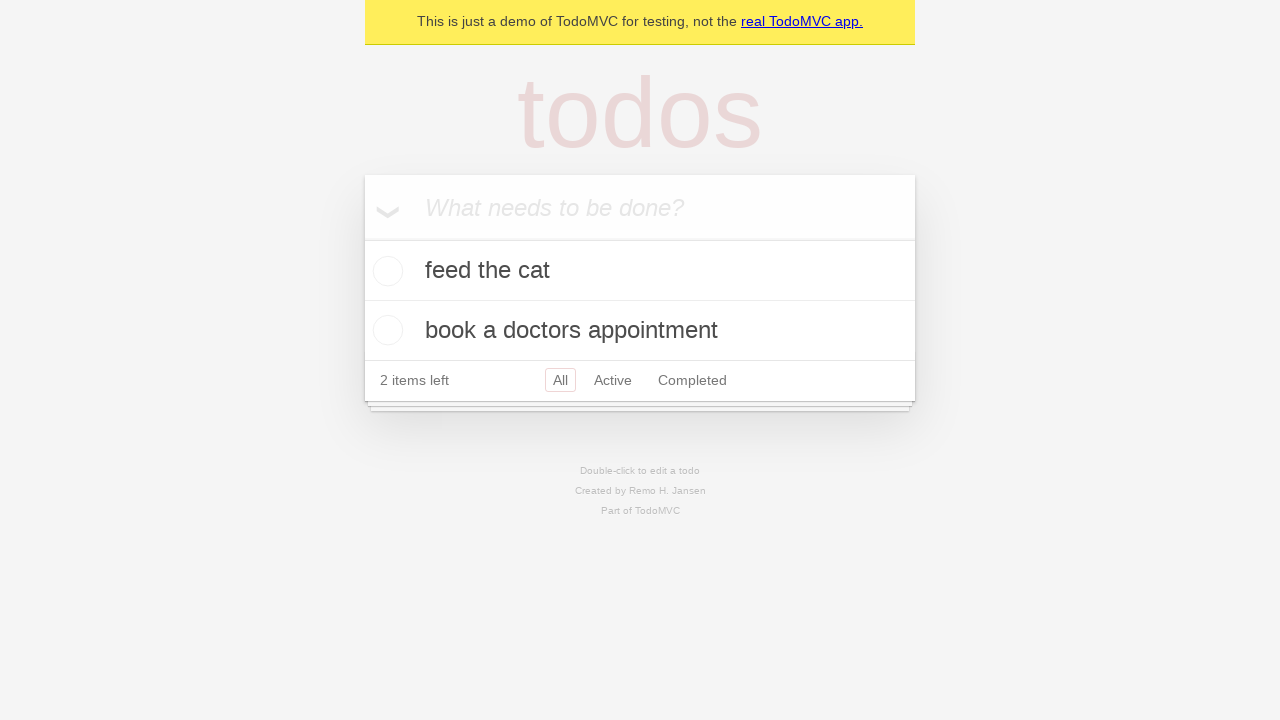